Tests the ANZ borrowing calculator by filling in financial details (application type, dependants, income, expenses) and verifying that borrowing estimates are calculated and displayed.

Starting URL: https://www.anz.com.au/personal/home-loans/calculators-tools/much-borrow/

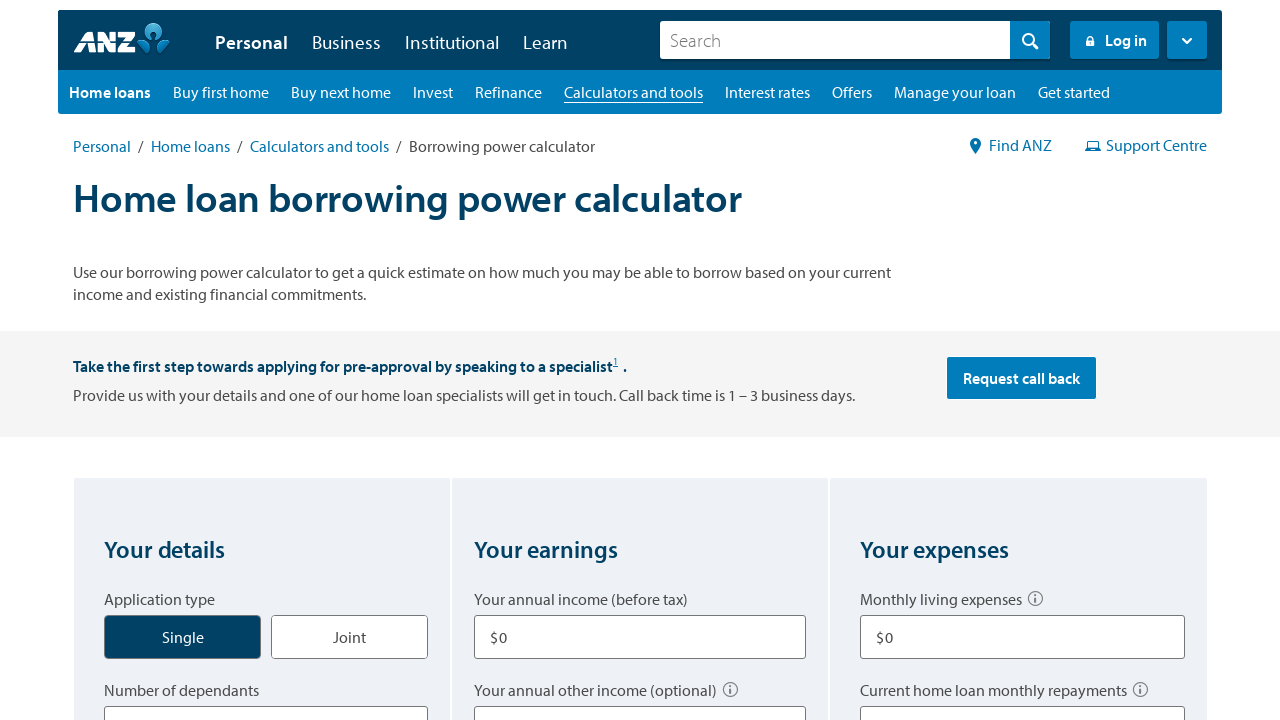

Clicked 'Single' application type label at (183, 637) on label:has-text('Single')
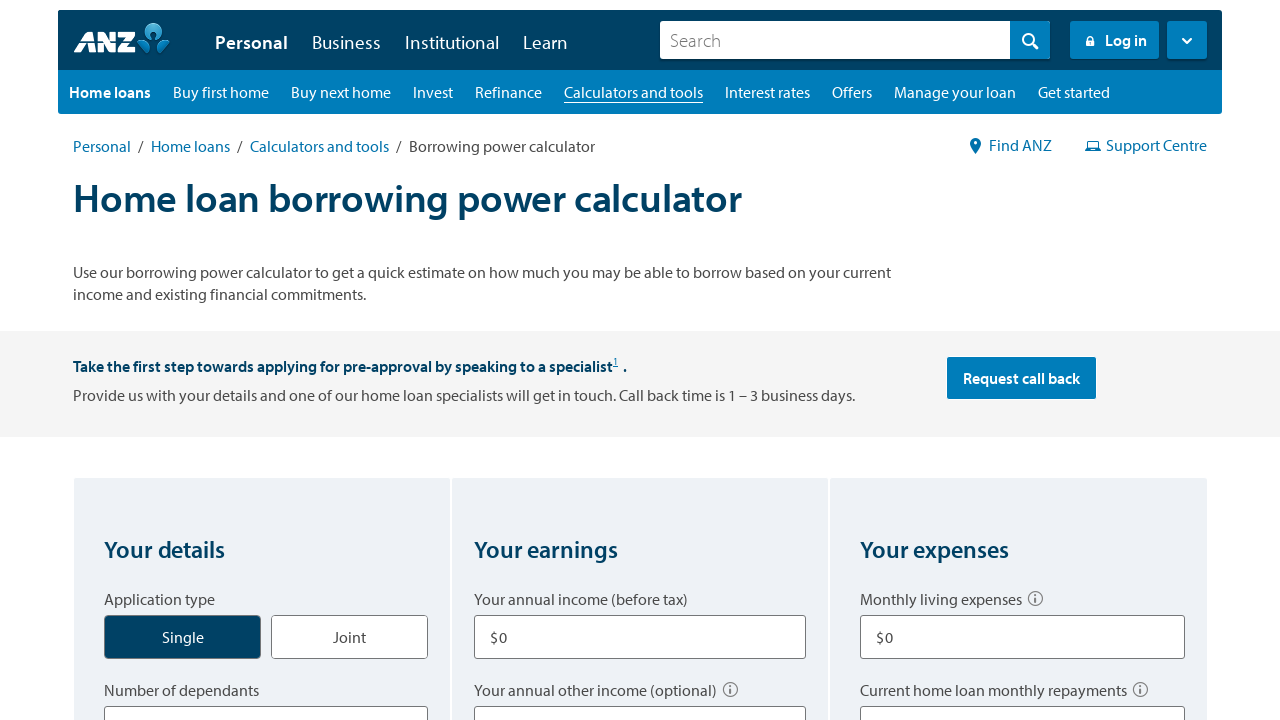

Selected '0' dependants from dropdown on select[title='Number of dependants']
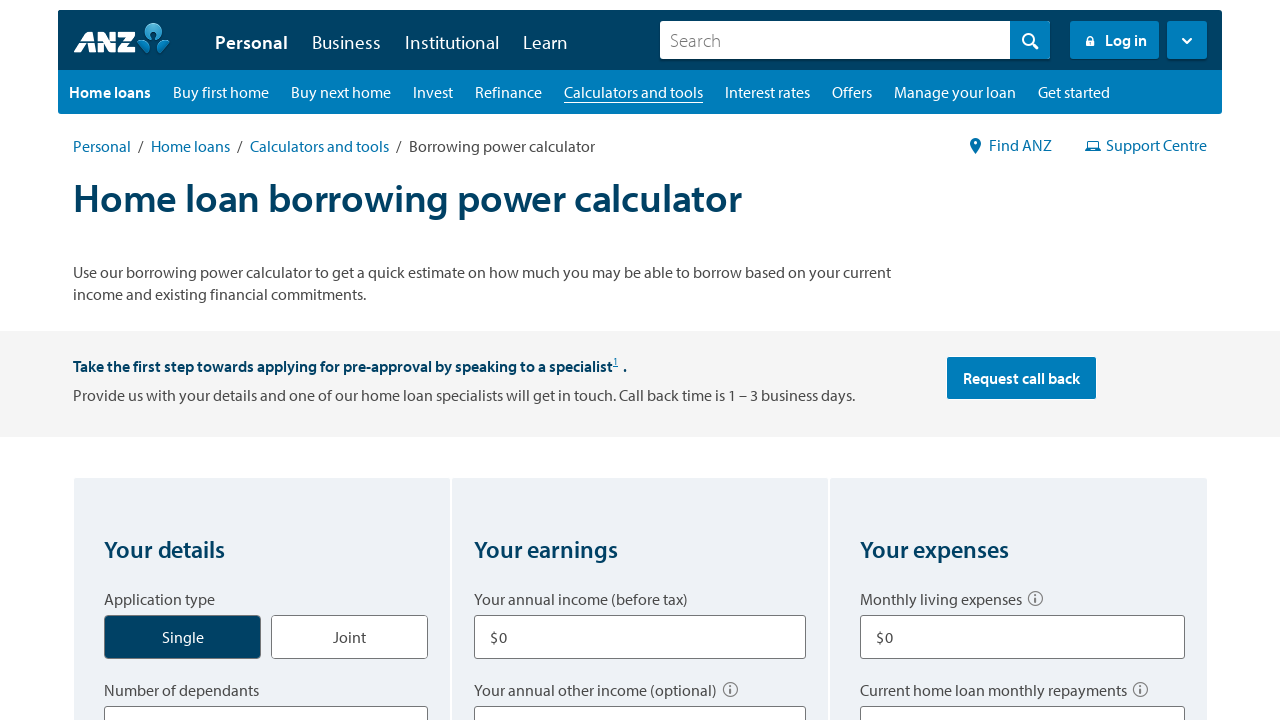

Clicked 'Home to live in' property type label at (162, 361) on label:has-text('Home to live in')
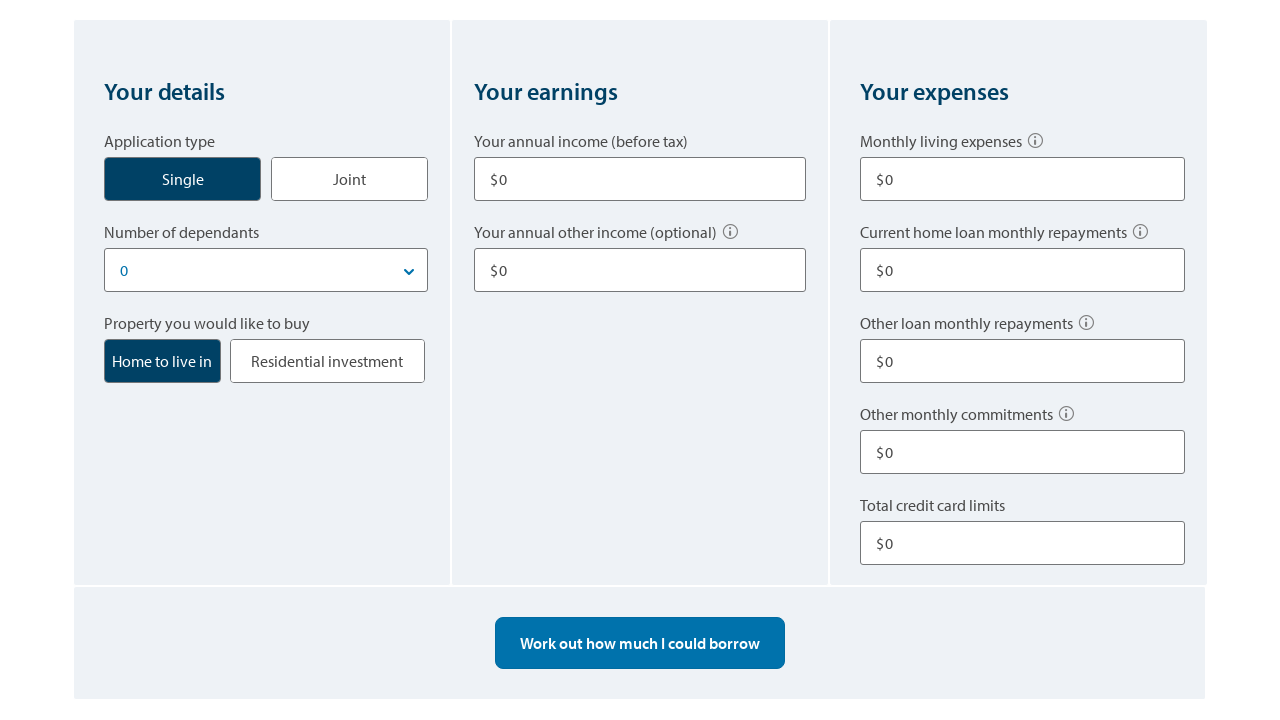

Filled annual income before tax field with '80000' on input[aria-labelledby='q2q1']
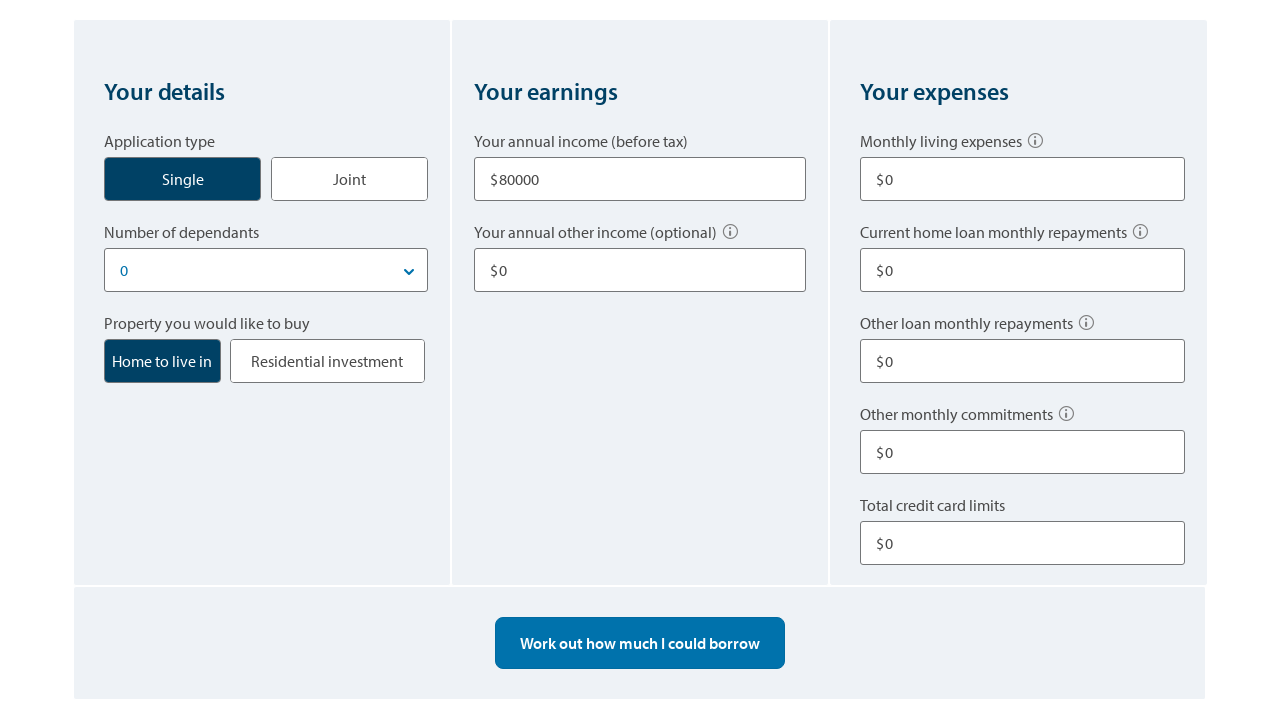

Filled other income field with '10000' on input[aria-labelledby='q2q2']
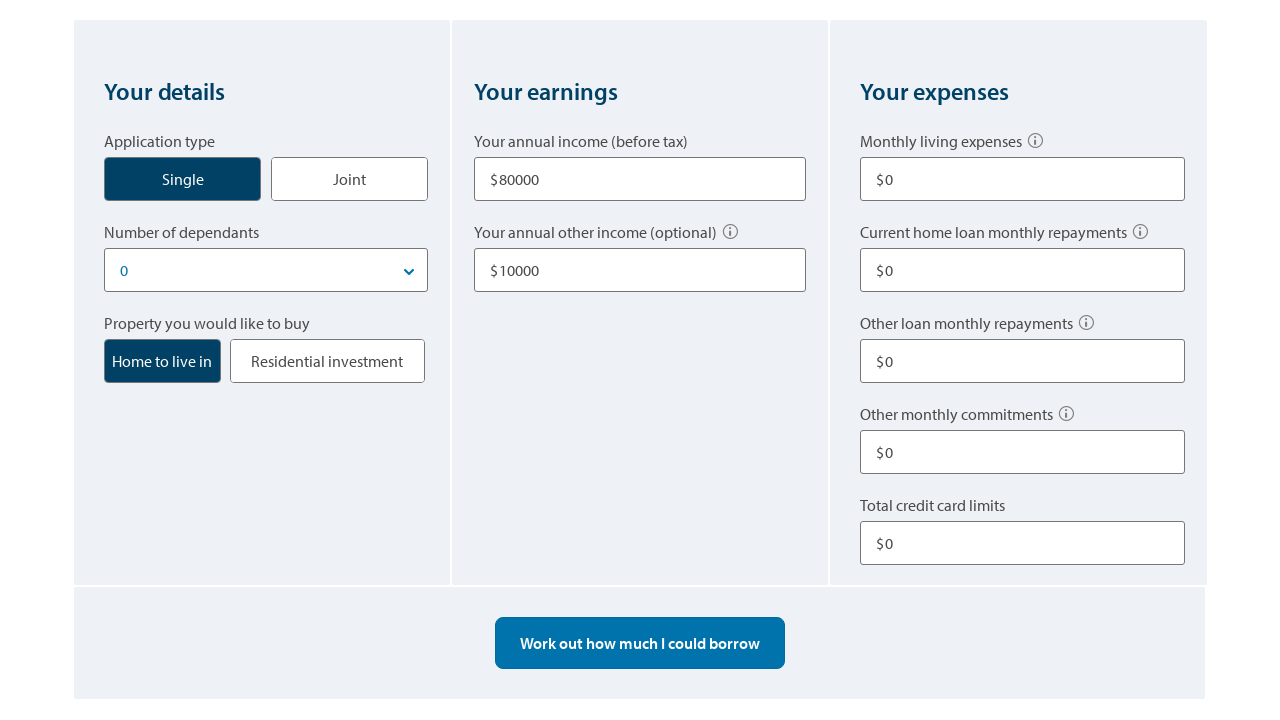

Filled living expenses field with '500' on input[aria-labelledby='q3q1']
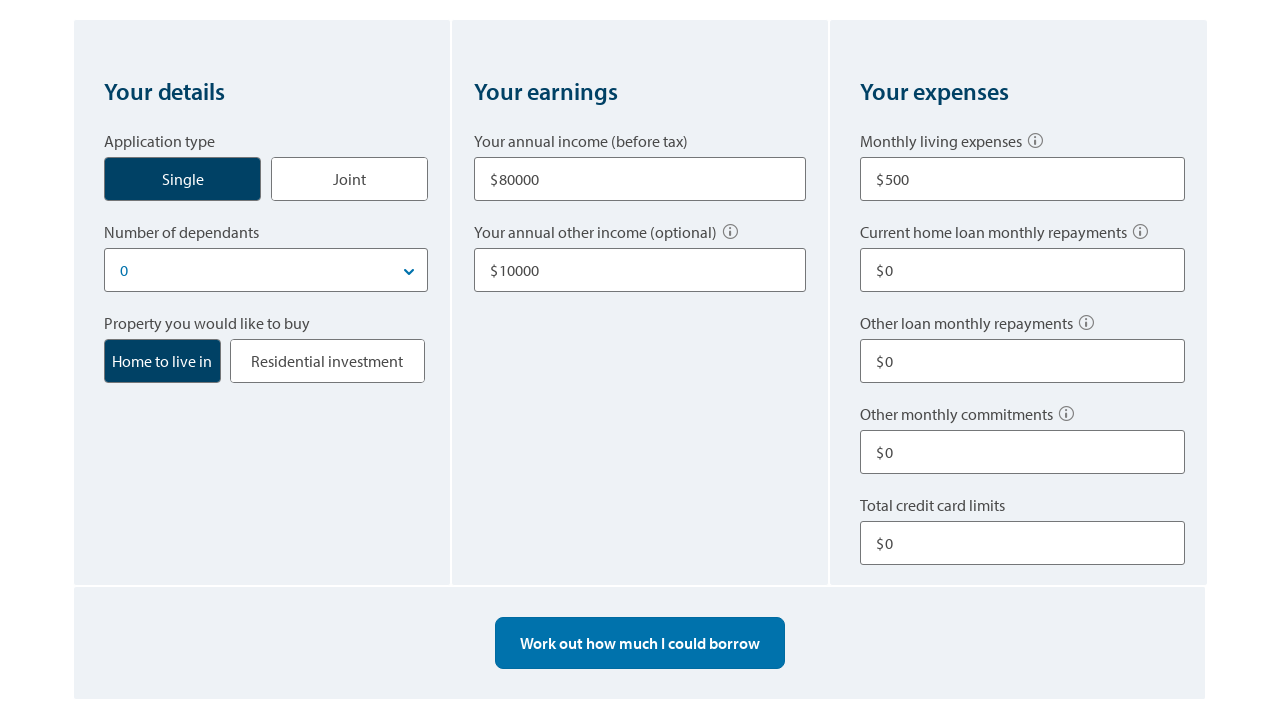

Filled current home loan repayments field with '0' on input[aria-labelledby='q3q2']
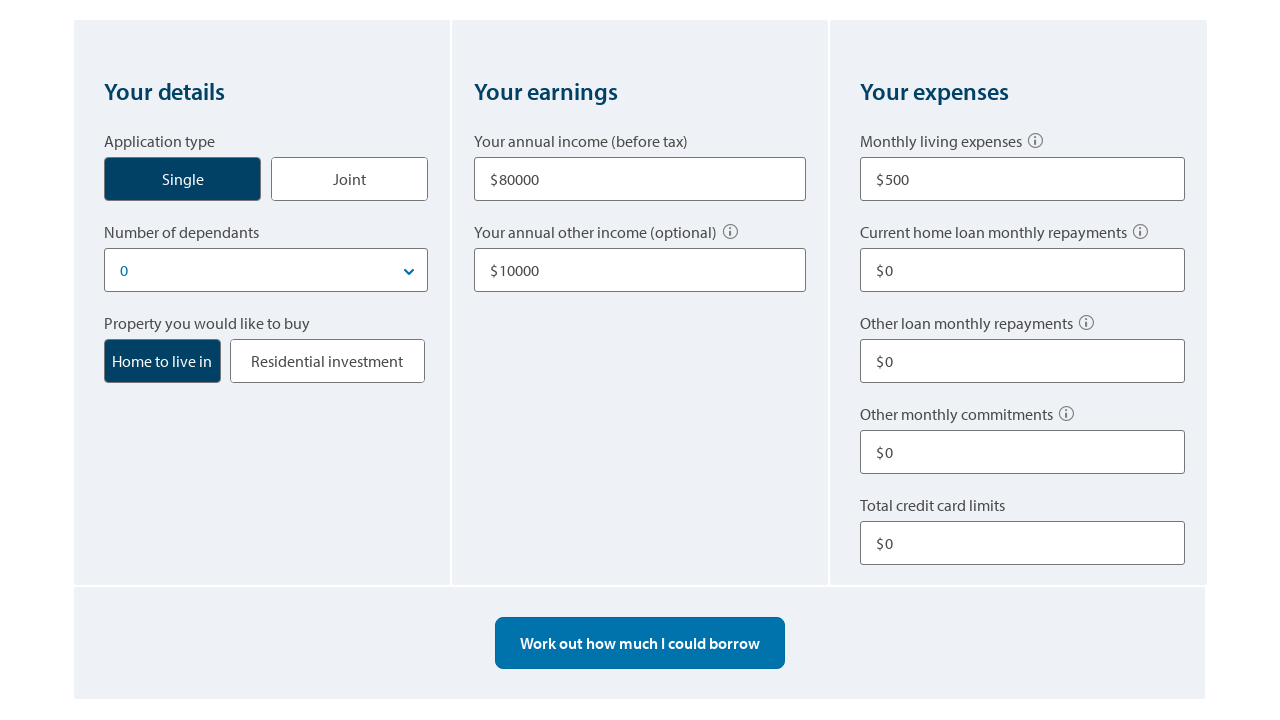

Filled other loan repayments field with '100' on input[aria-labelledby='q3q3']
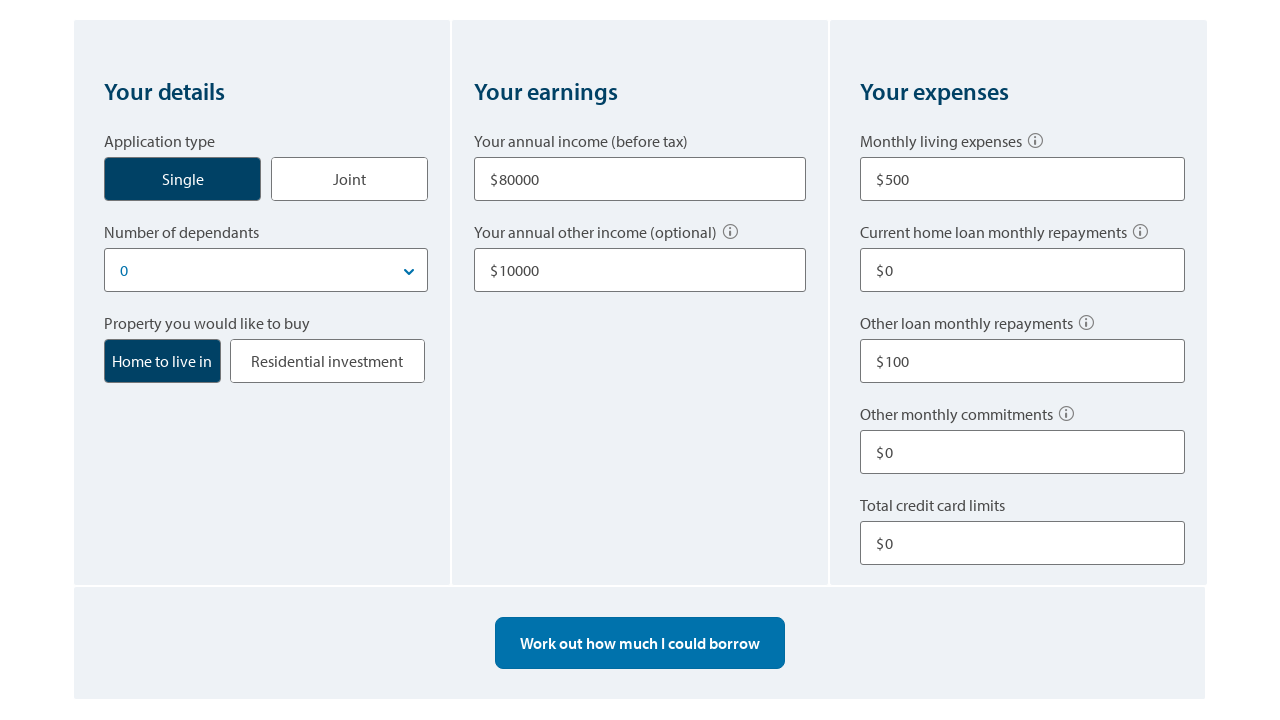

Filled other commitments field with '0' on input[aria-labelledby='q3q4']
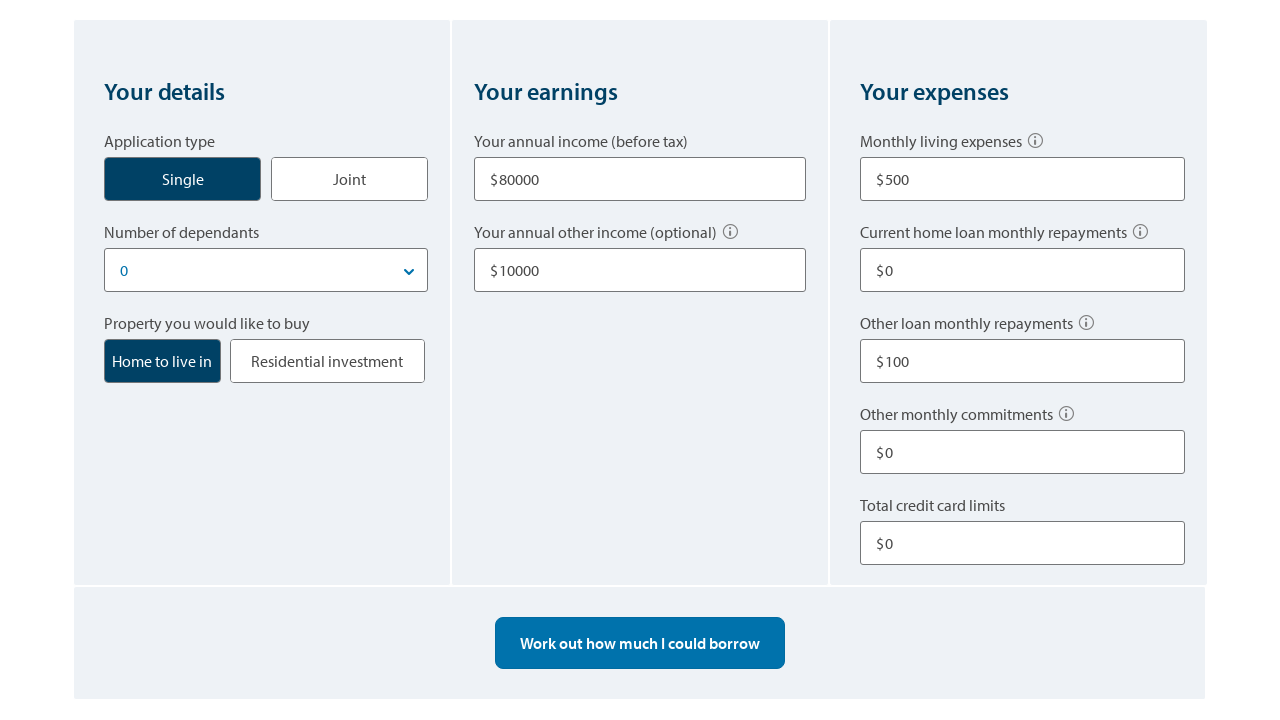

Filled credit card limits field with '1000' on input[aria-labelledby='q3q5']
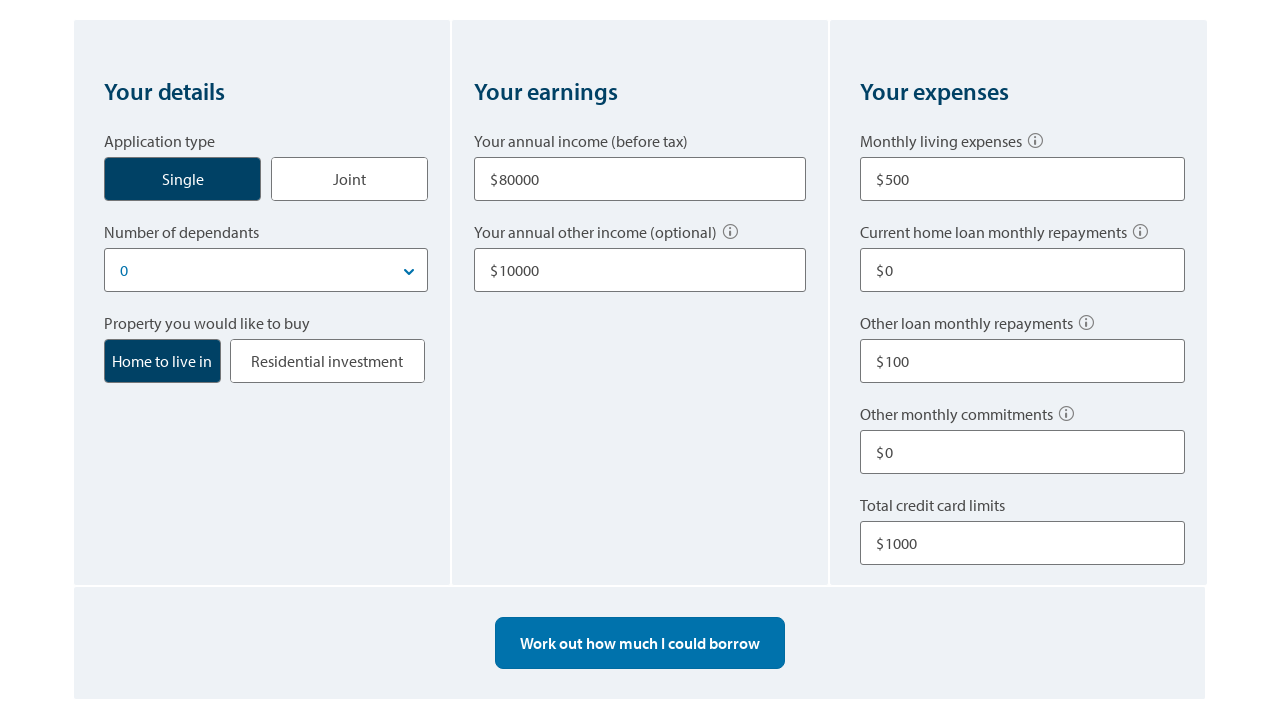

Clicked calculate button to compute borrowing estimate at (640, 643) on button.btn--borrow__calculate
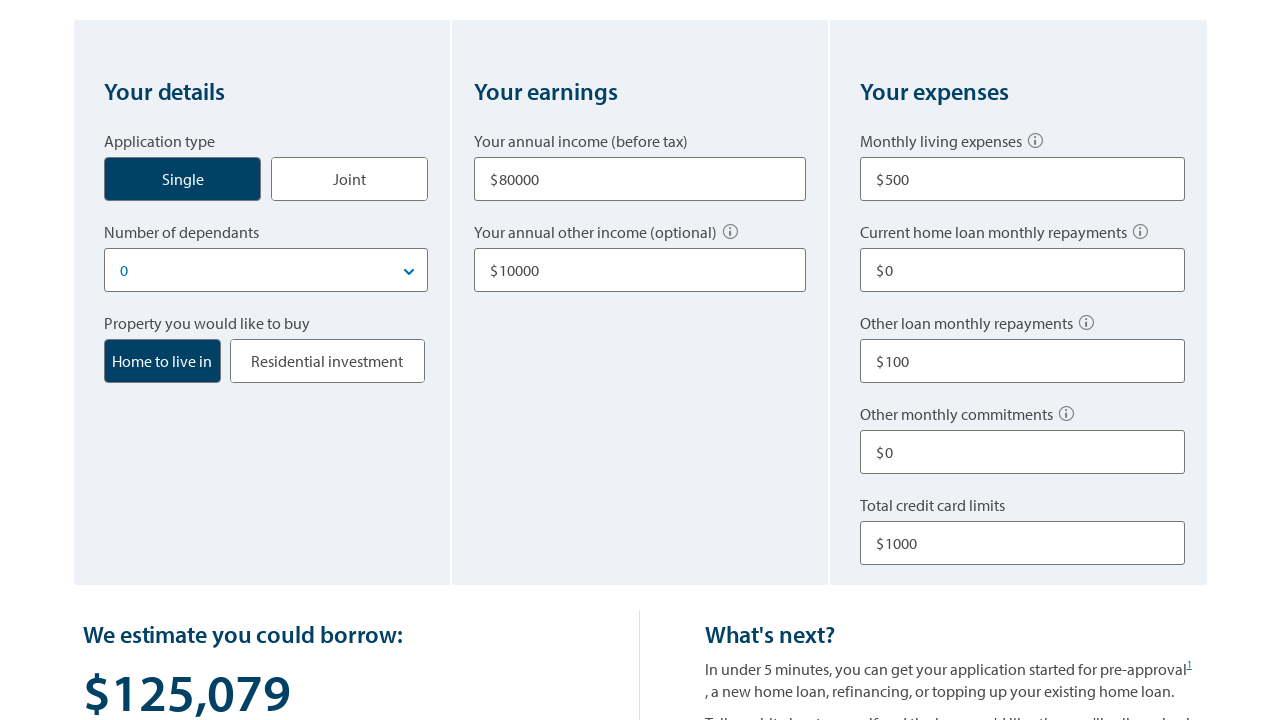

Waited for live region announcement to signal result calculation
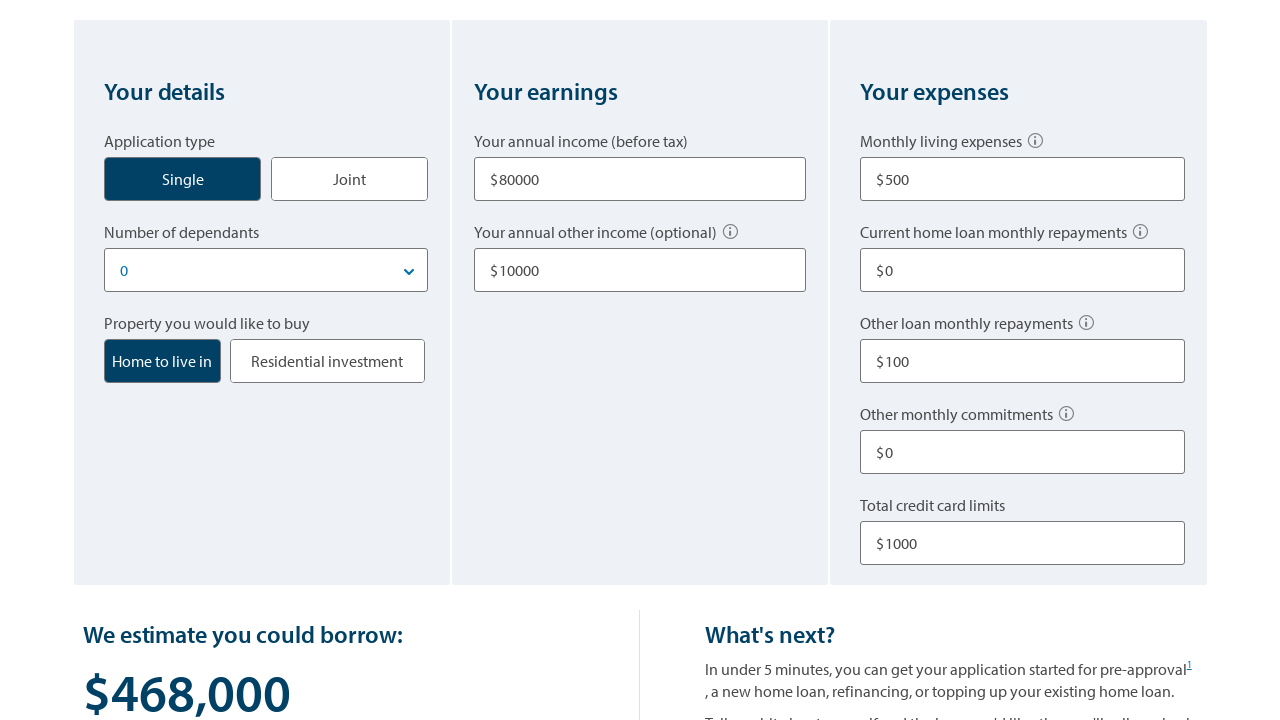

Verified borrowing estimate result is displayed
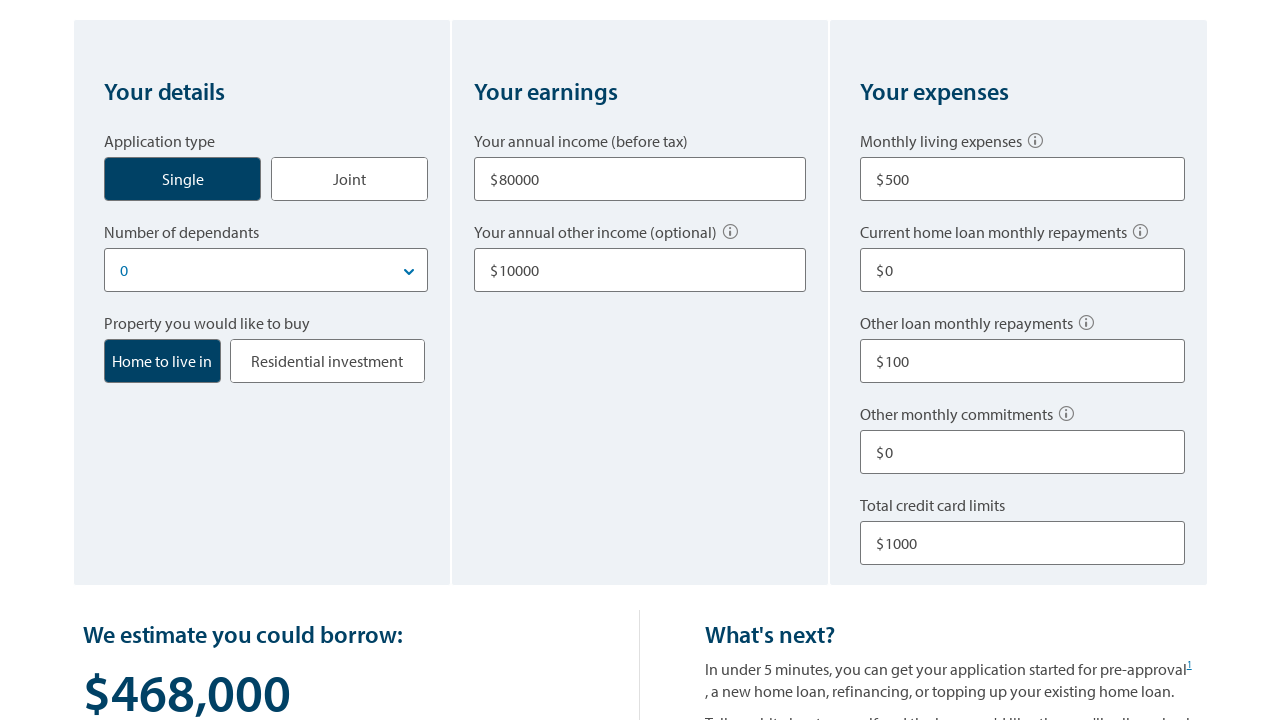

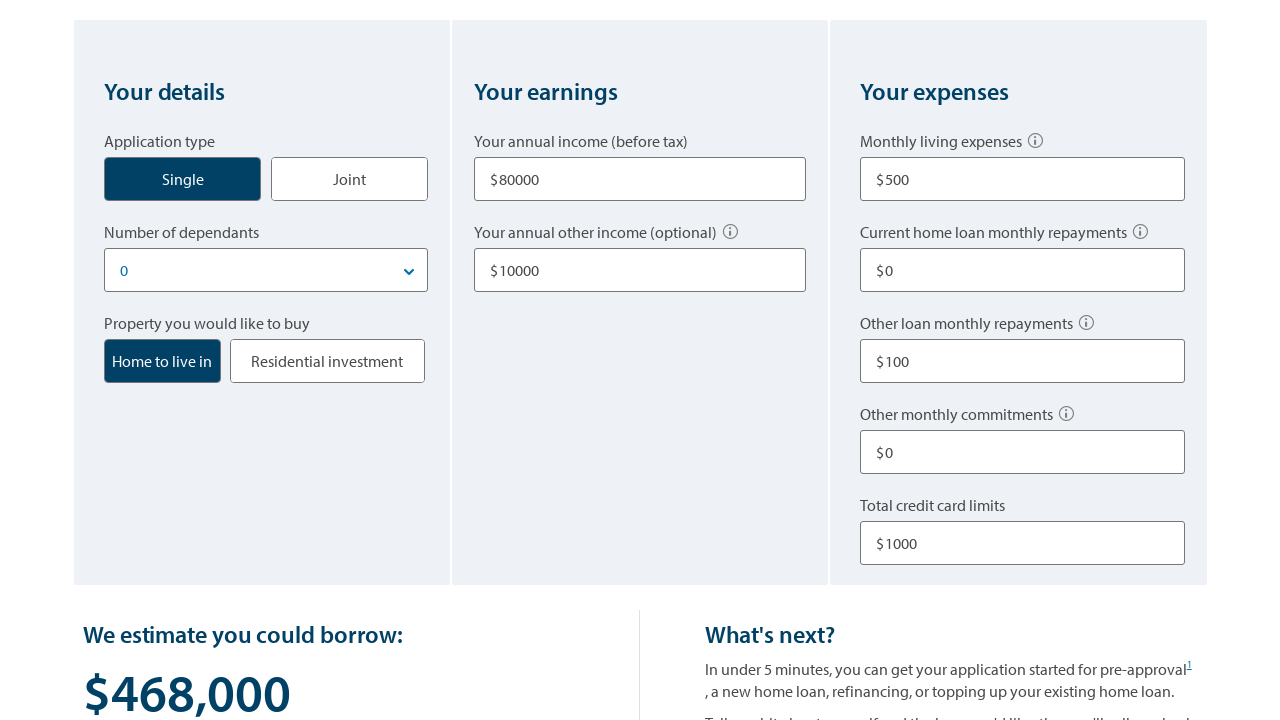